Tests that error icons appear when fields are empty and disappear when the error message is dismissed

Starting URL: https://www.saucedemo.com

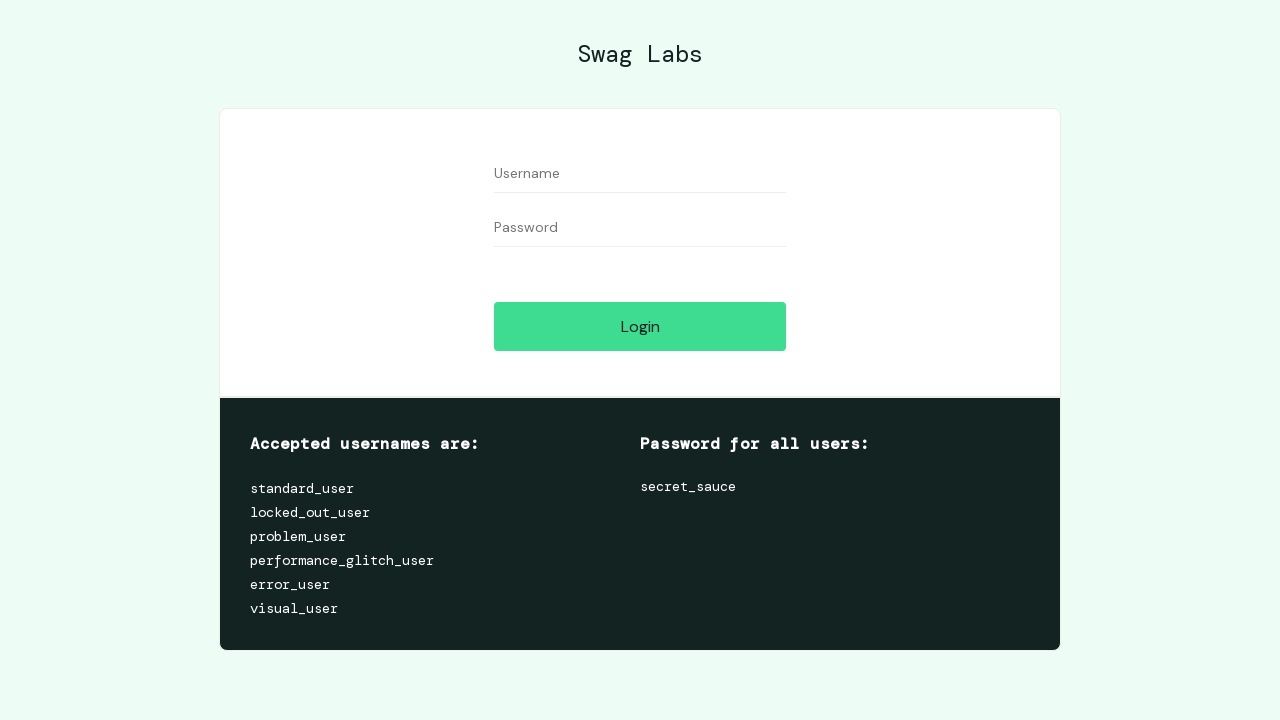

Clicked login button without filling fields at (640, 326) on #login-button
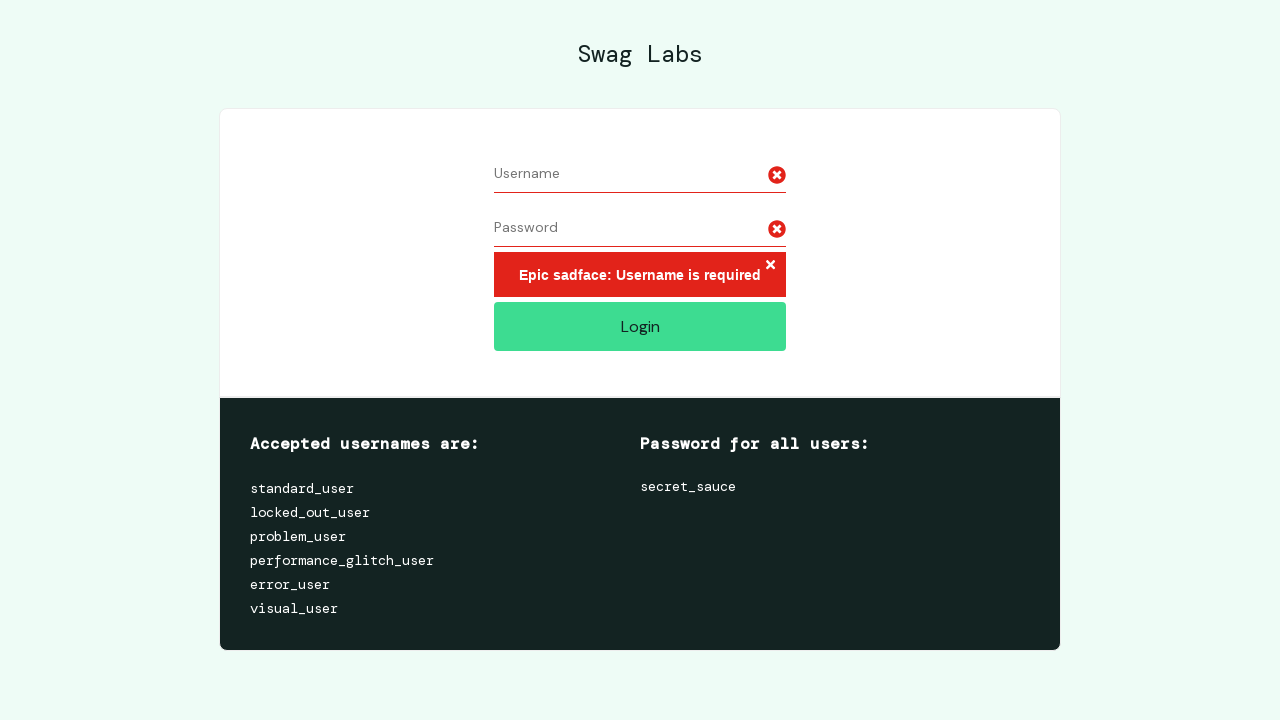

Error icons appeared on empty fields
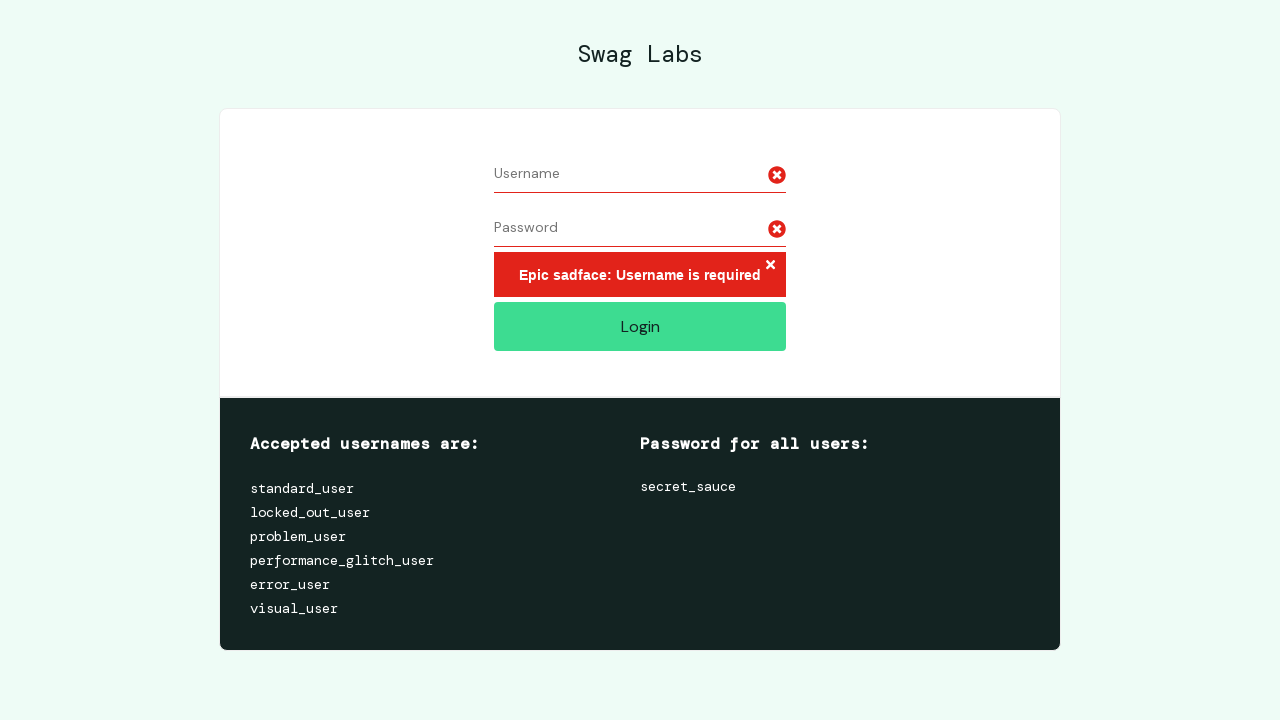

Clicked error message close button to dismiss error at (770, 266) on .error-button
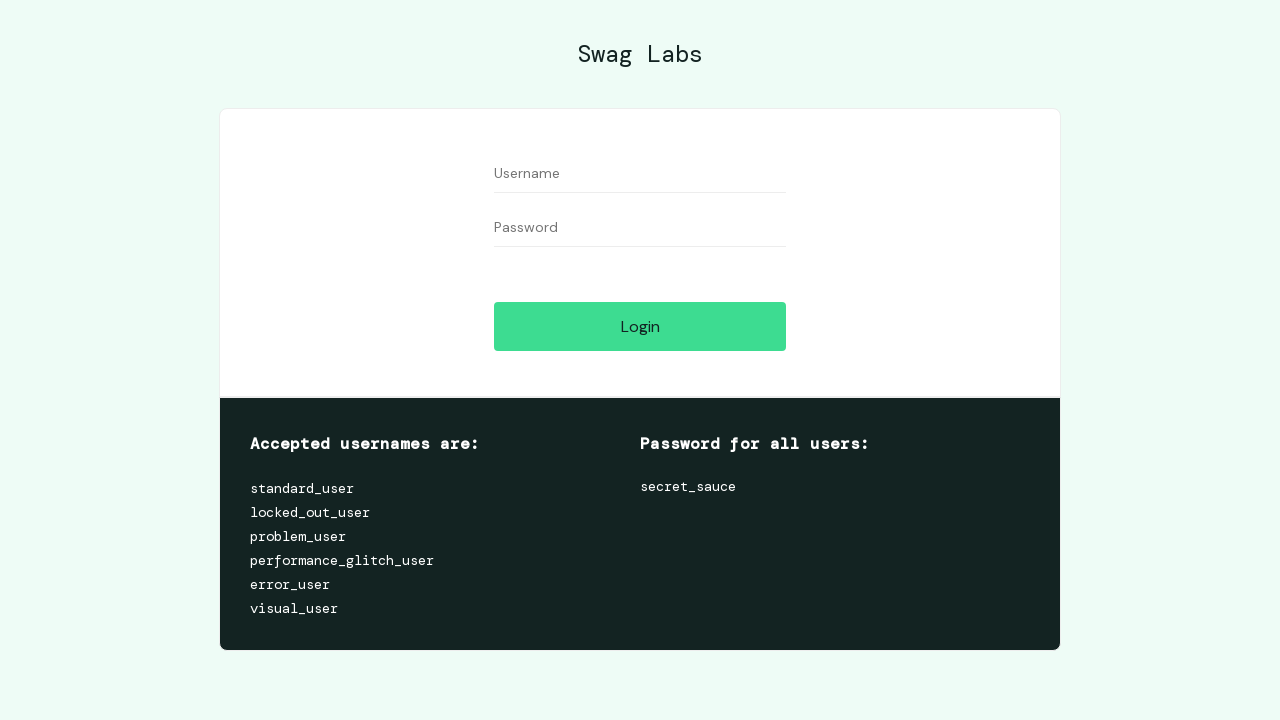

Waited for error icons to disappear
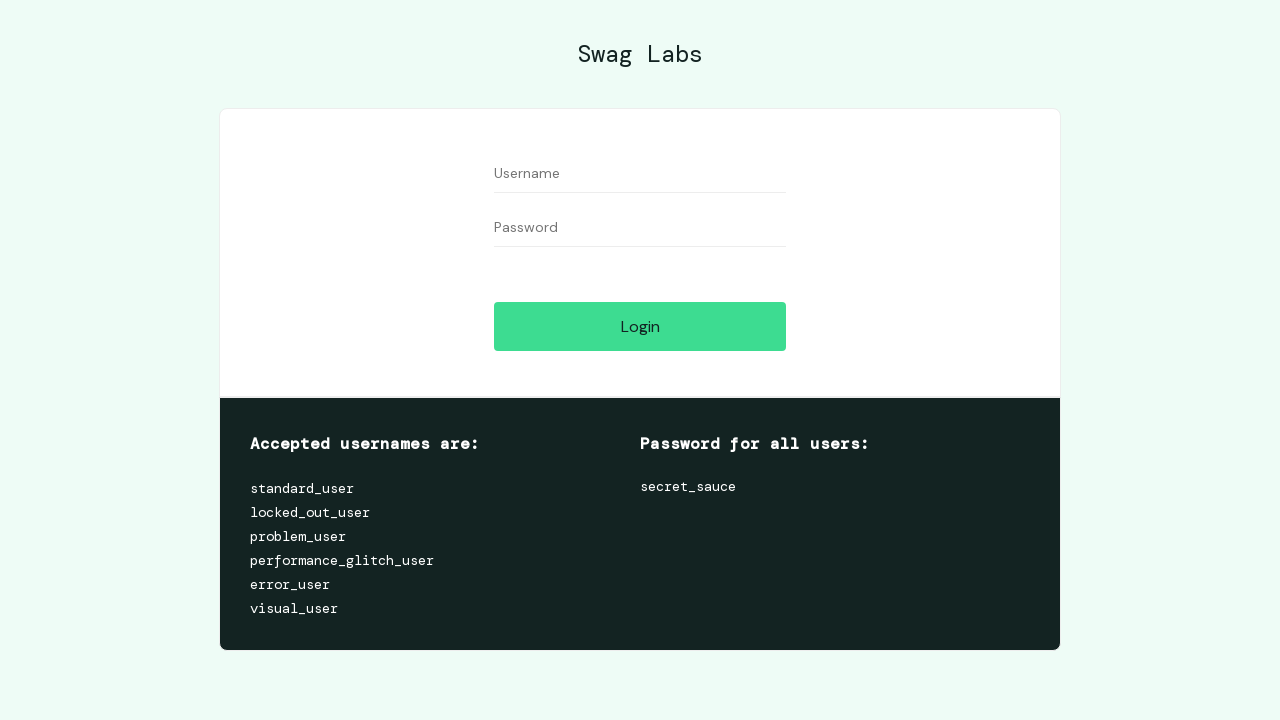

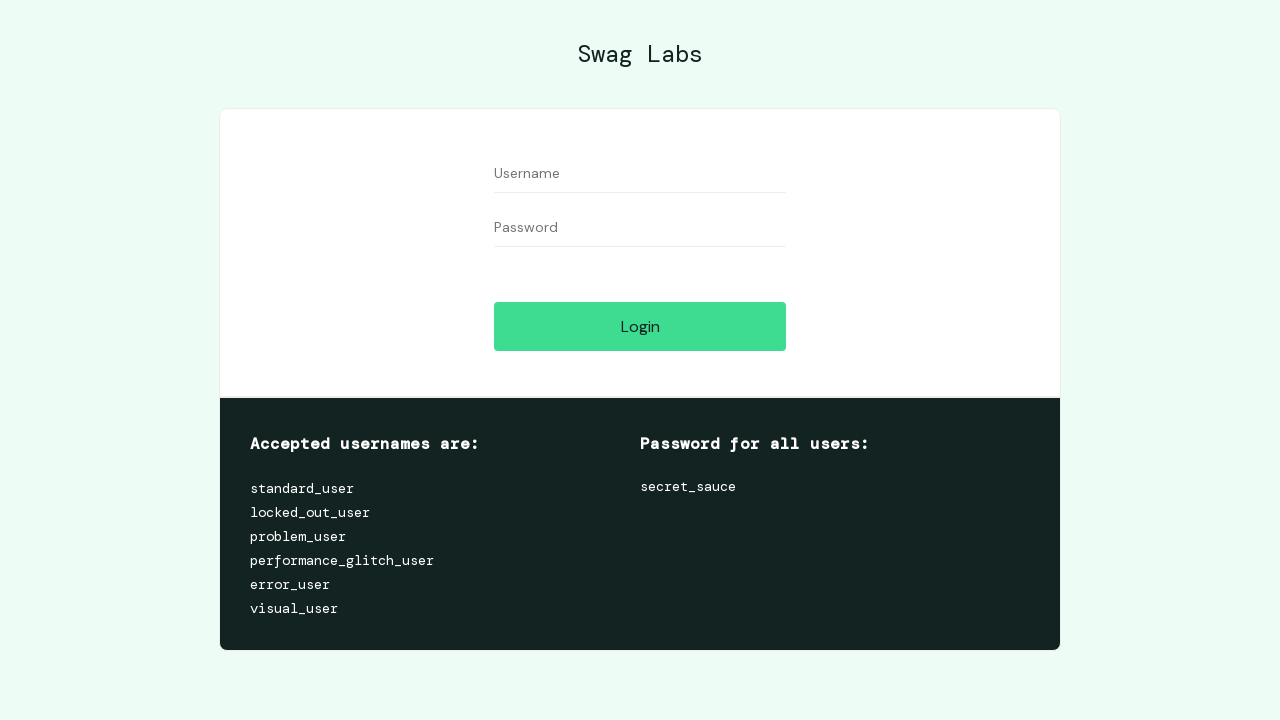